Tests registration form validation with password too short - fills form with 5-character password and verifies password length error messages

Starting URL: https://alada.vn/tai-khoan/dang-ky.html

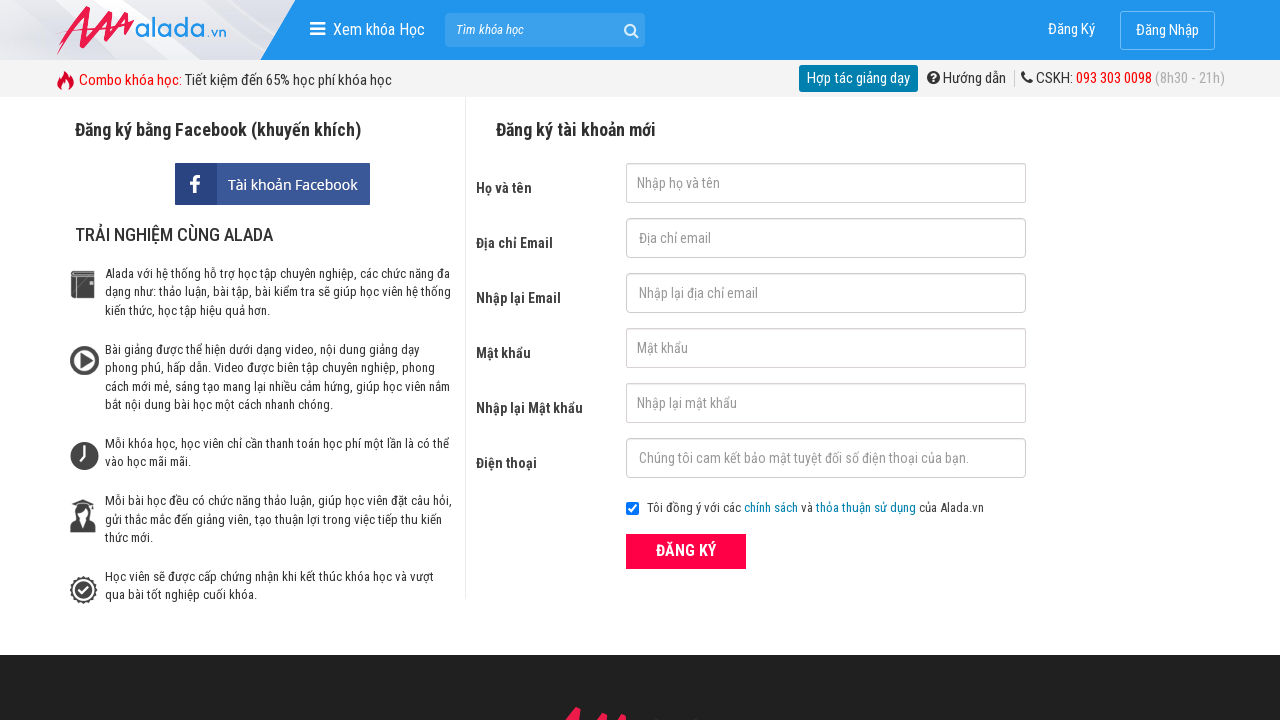

Filled firstname field with 'Donald Trump' on input[name='txtFirstname']
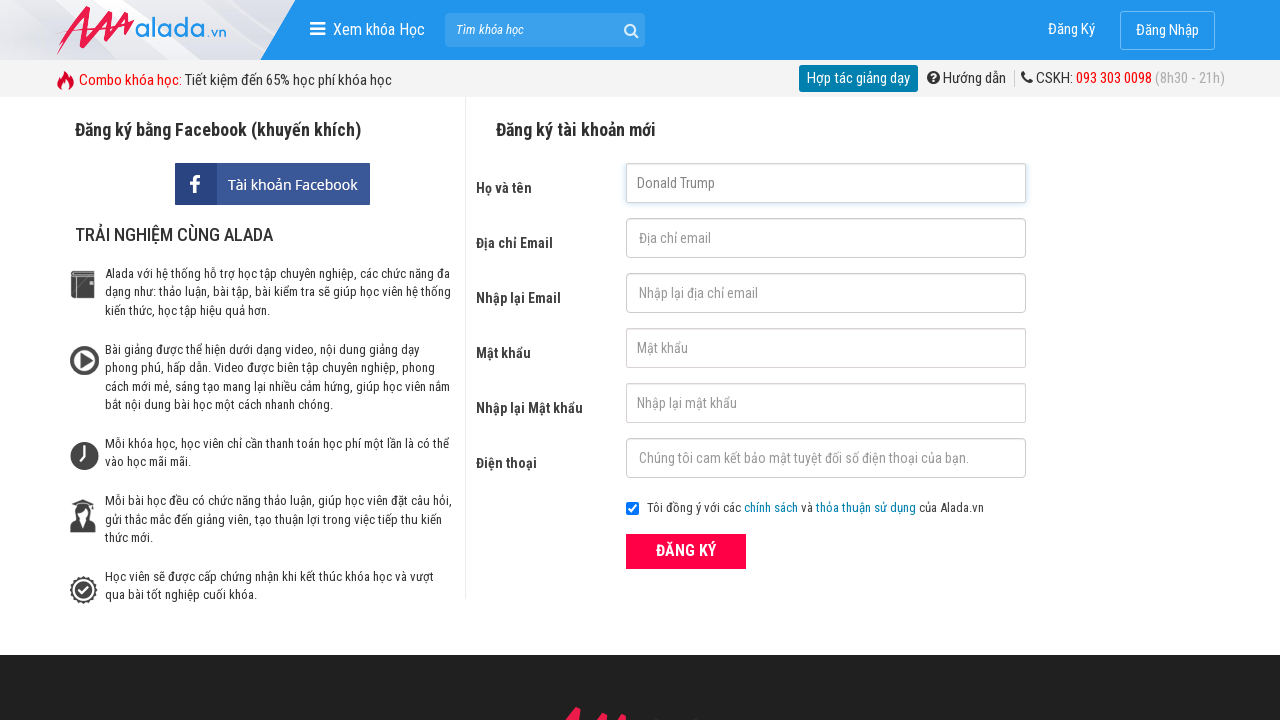

Filled email field with 'abc123@gmail.com' on input[name='txtEmail']
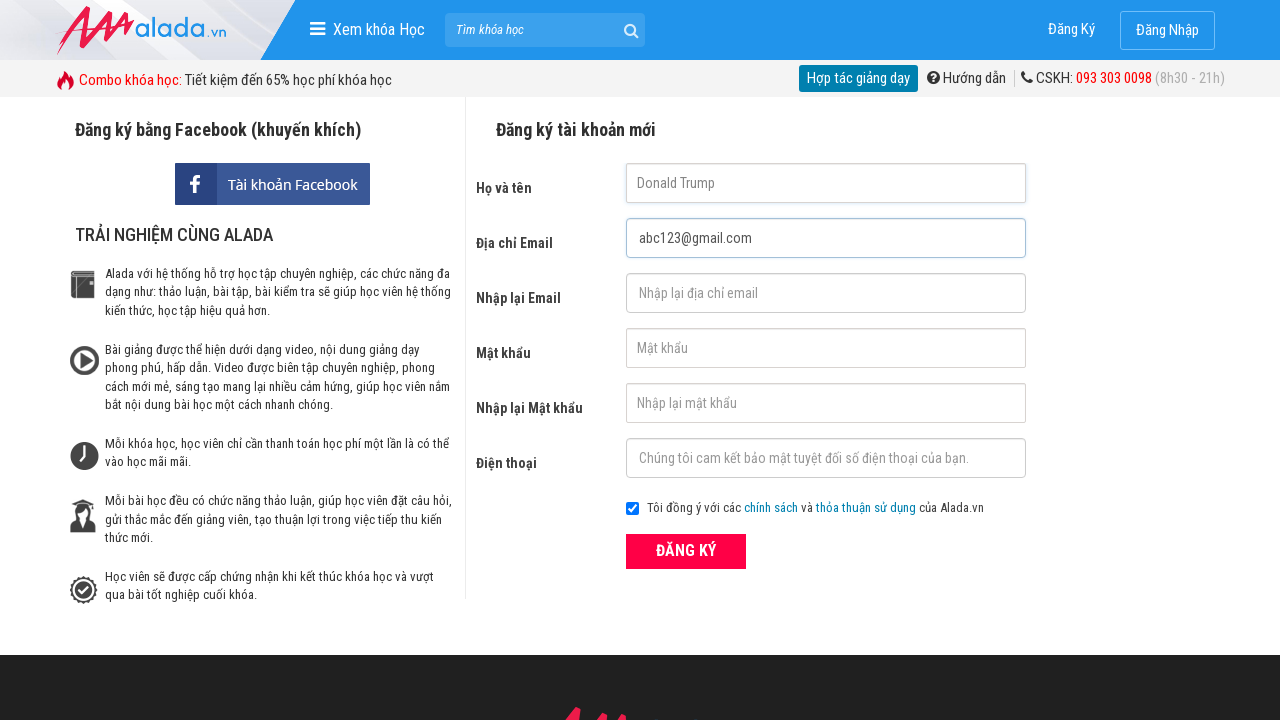

Filled confirm email field with 'abc123@gmail.com' on input[name='txtCEmail']
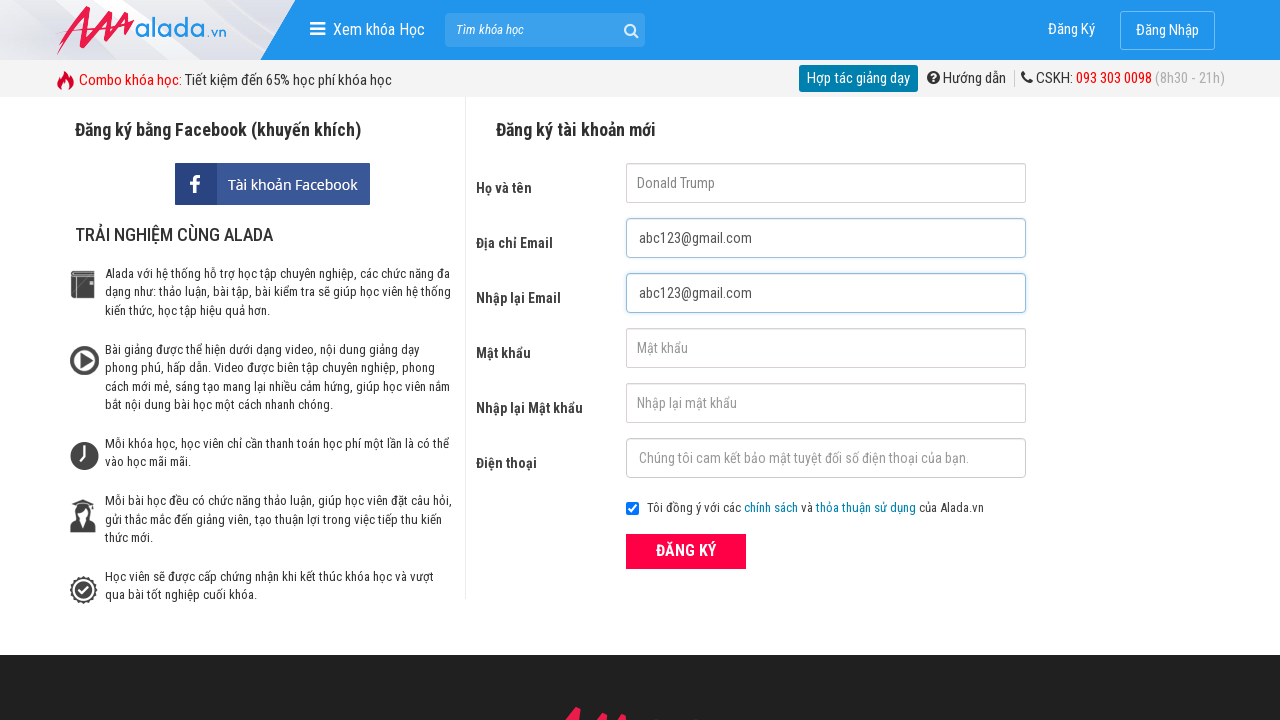

Filled password field with '12345' (5 characters - too short) on input[name='txtPassword']
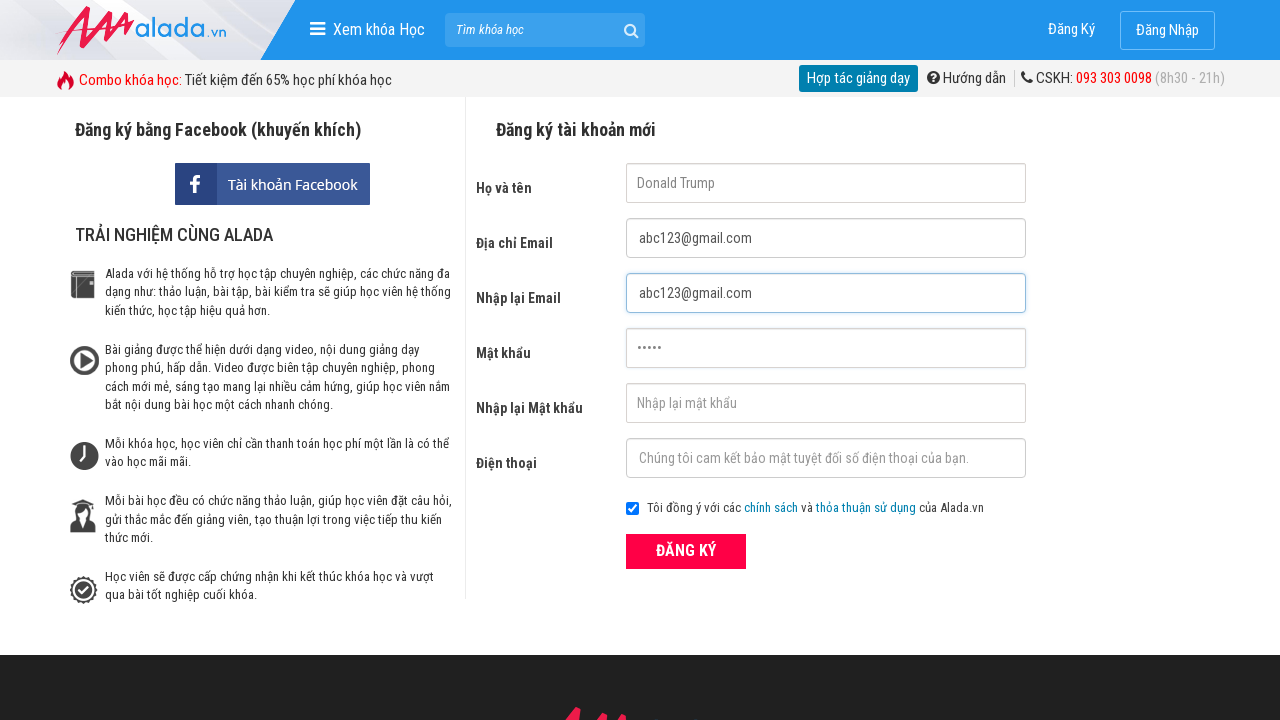

Filled confirm password field with '12345' on input[name='txtCPassword']
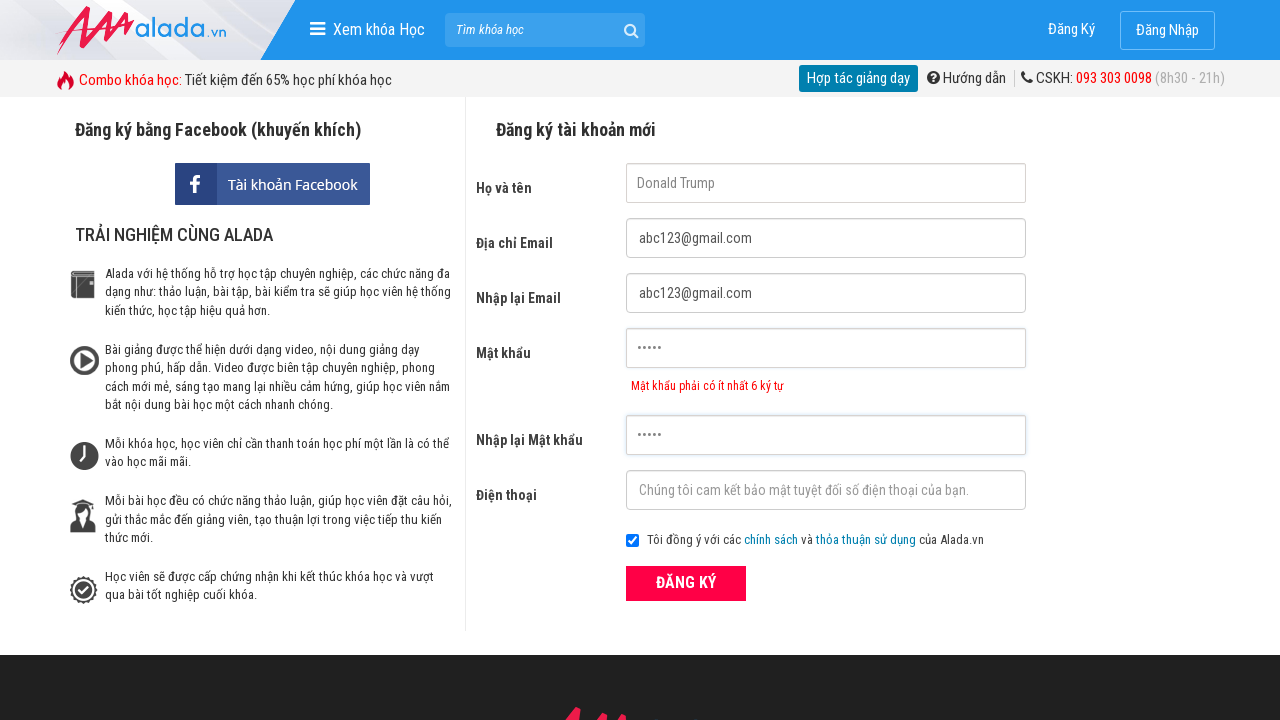

Filled phone field with '0912345678' on input[name='txtPhone']
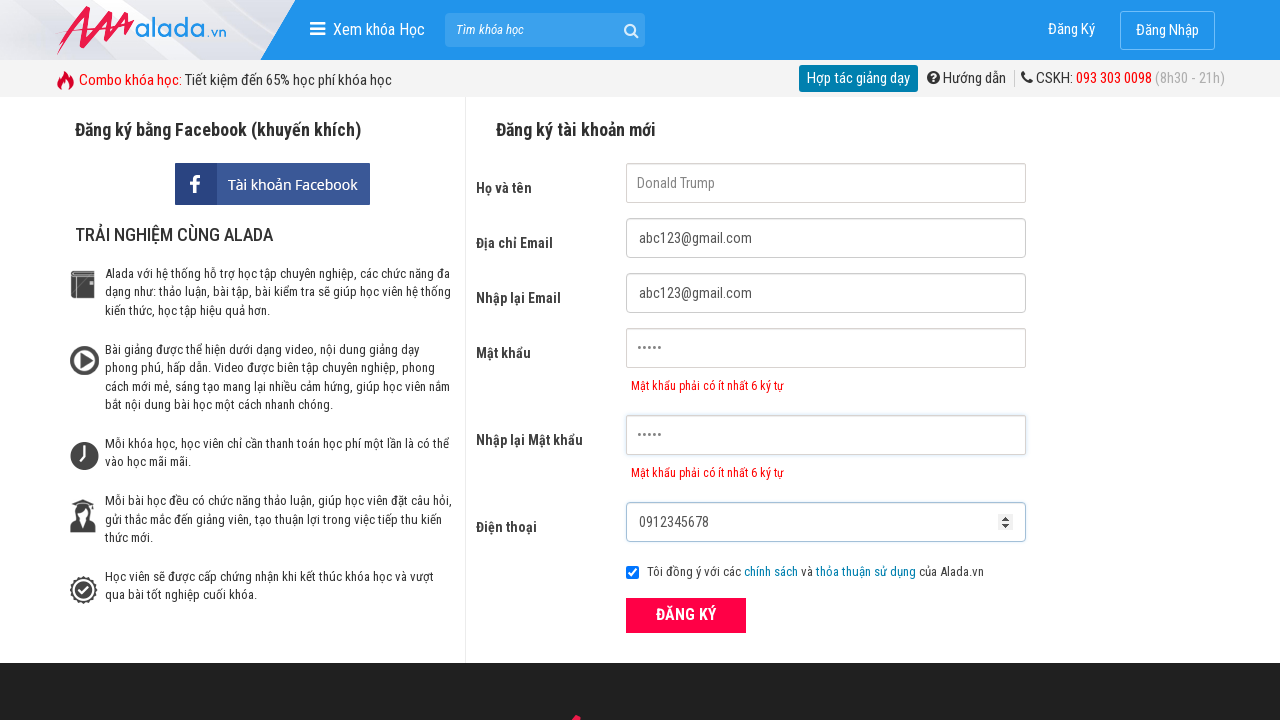

Clicked ĐĂNG KÝ (Register) button to submit form at (686, 615) on xpath=//form[@id='frmLogin']//button[text()='ĐĂNG KÝ']
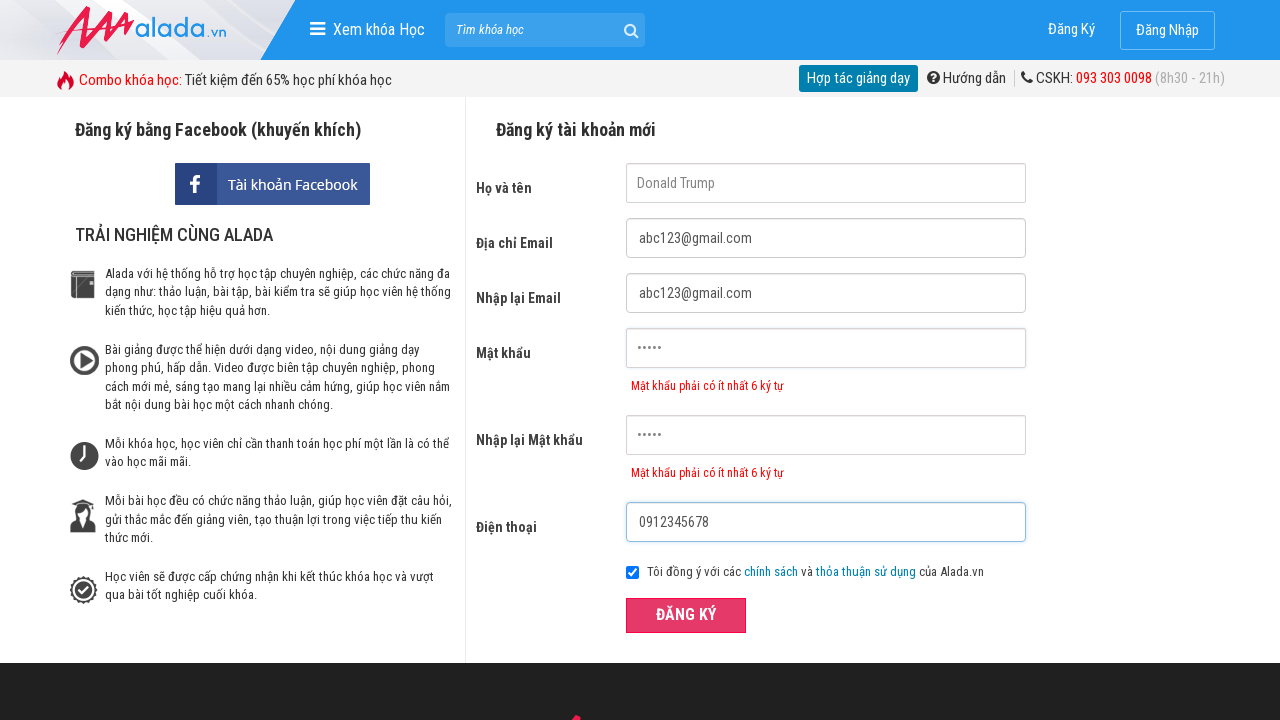

Password error message appeared on page
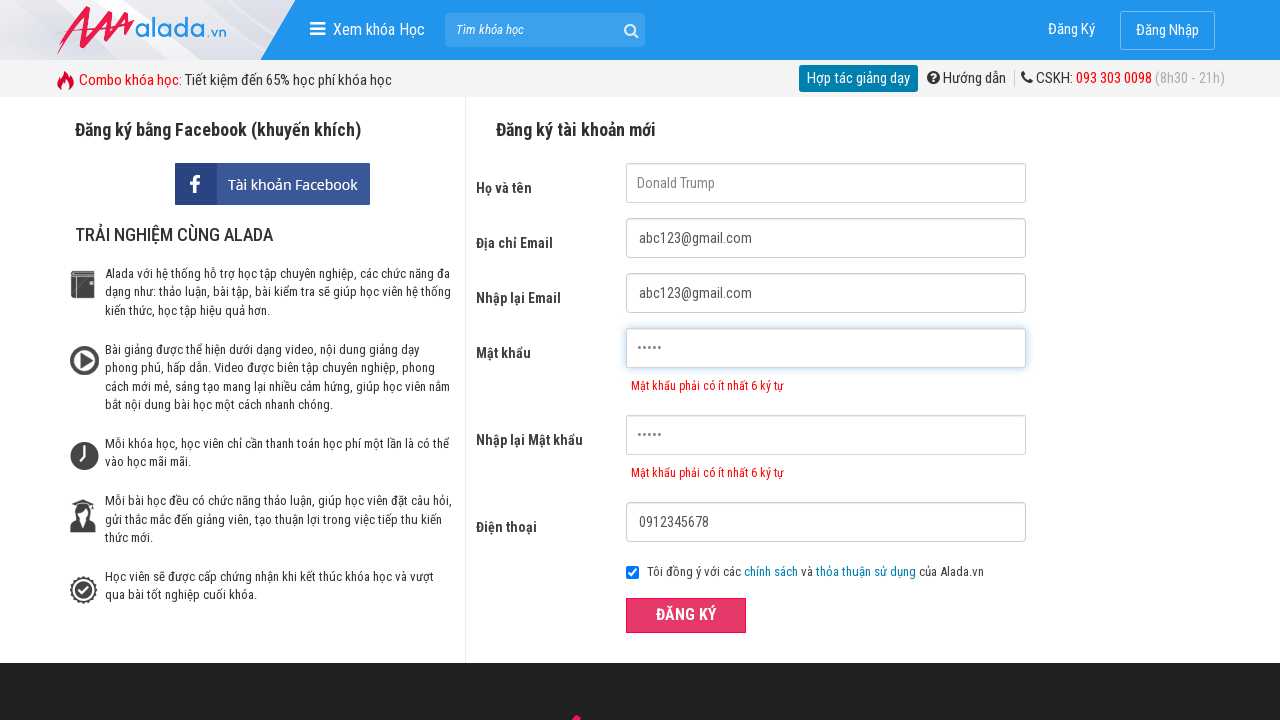

Confirm password error message appeared on page
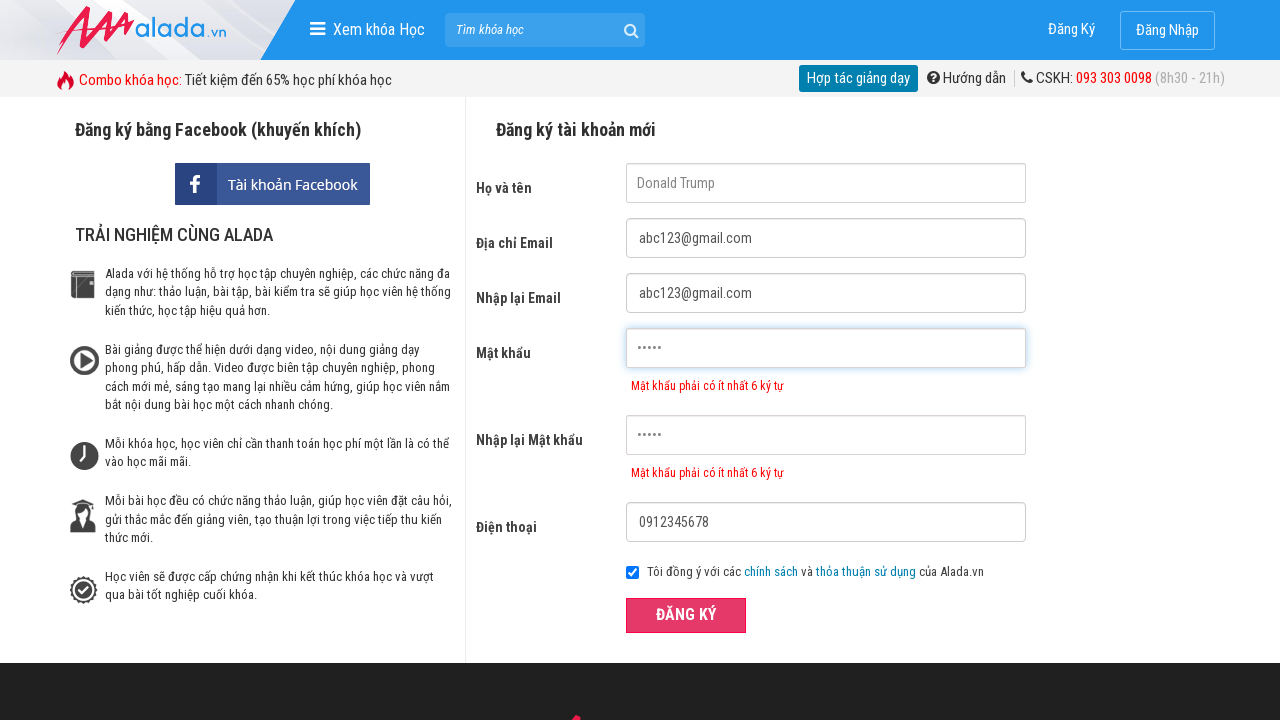

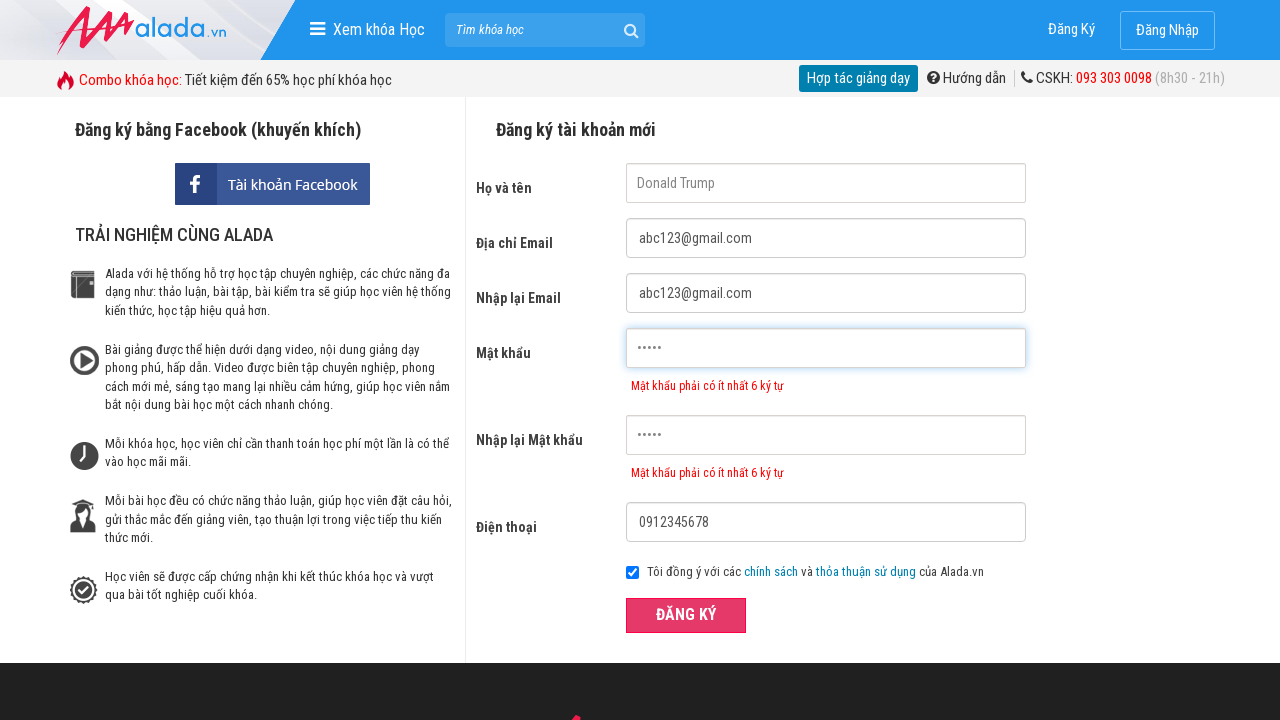